Tests a simple form demo by entering text in a message field, clicking show button, then testing a sum calculator by entering two numbers and verifying the total

Starting URL: https://www.lambdatest.com/selenium-playground/simple-form-demo

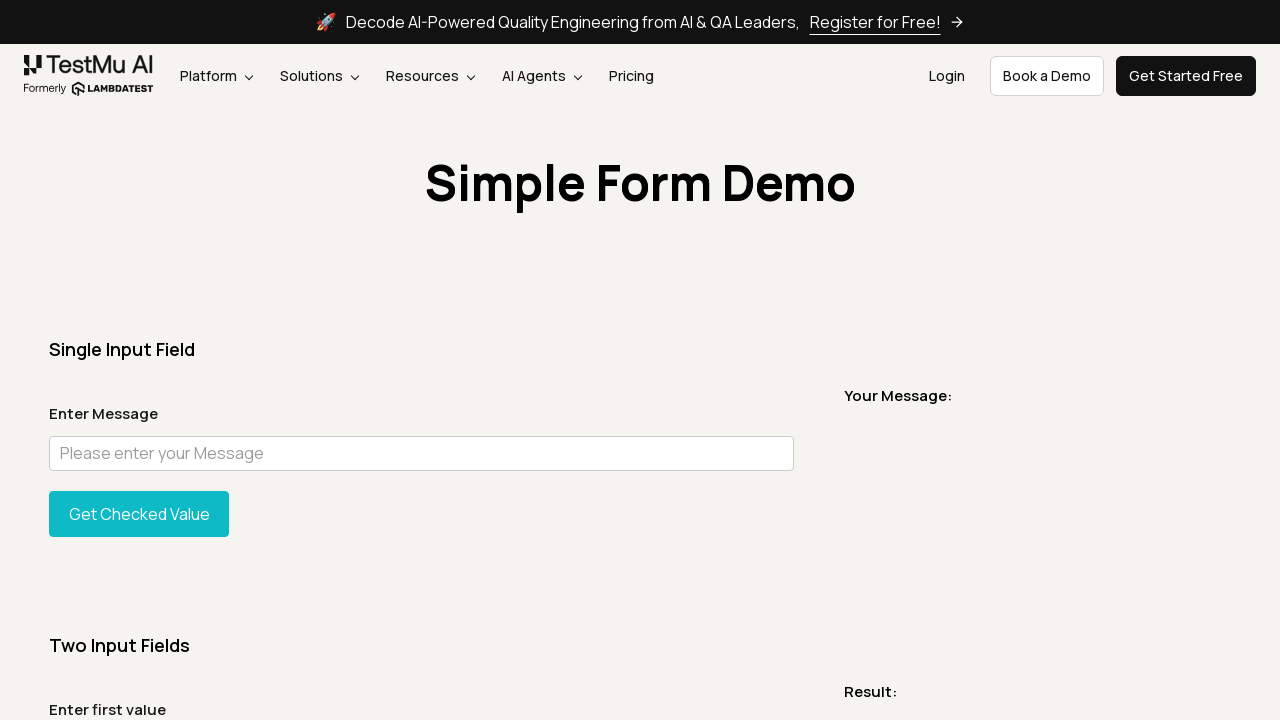

Filled user message field with 'qwe' on #user-message
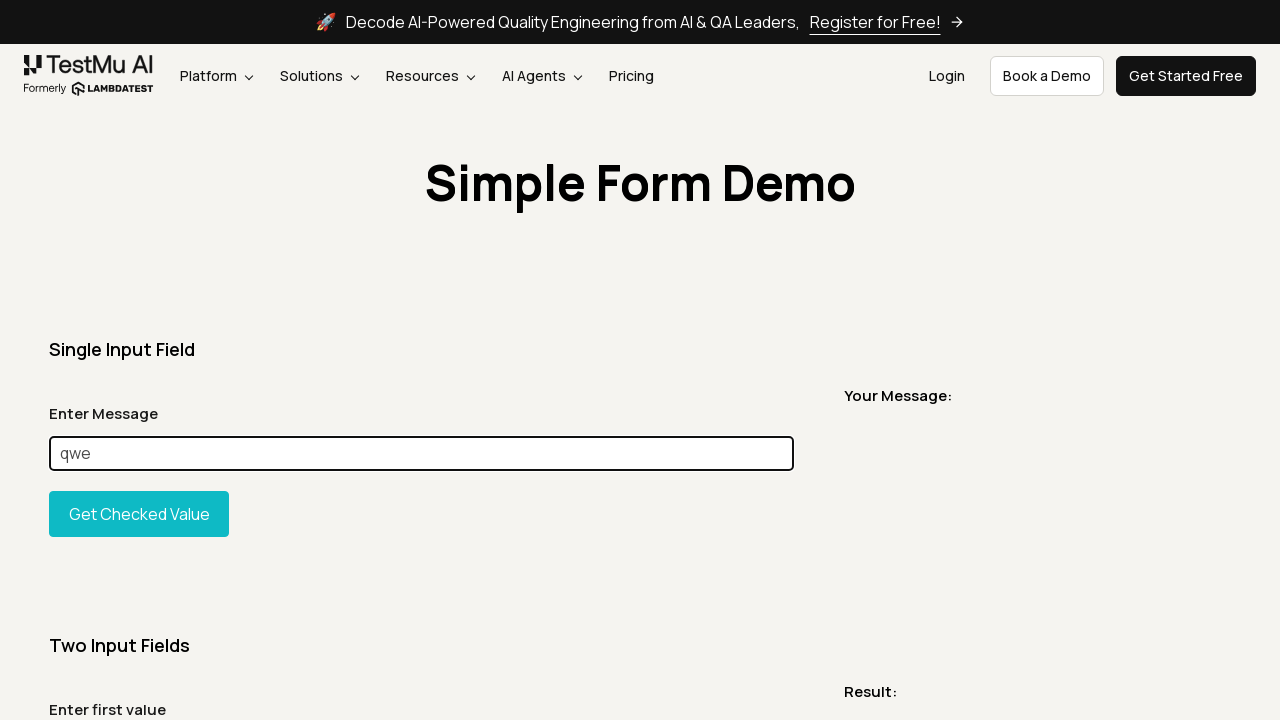

Clicked show input button at (139, 514) on #showInput
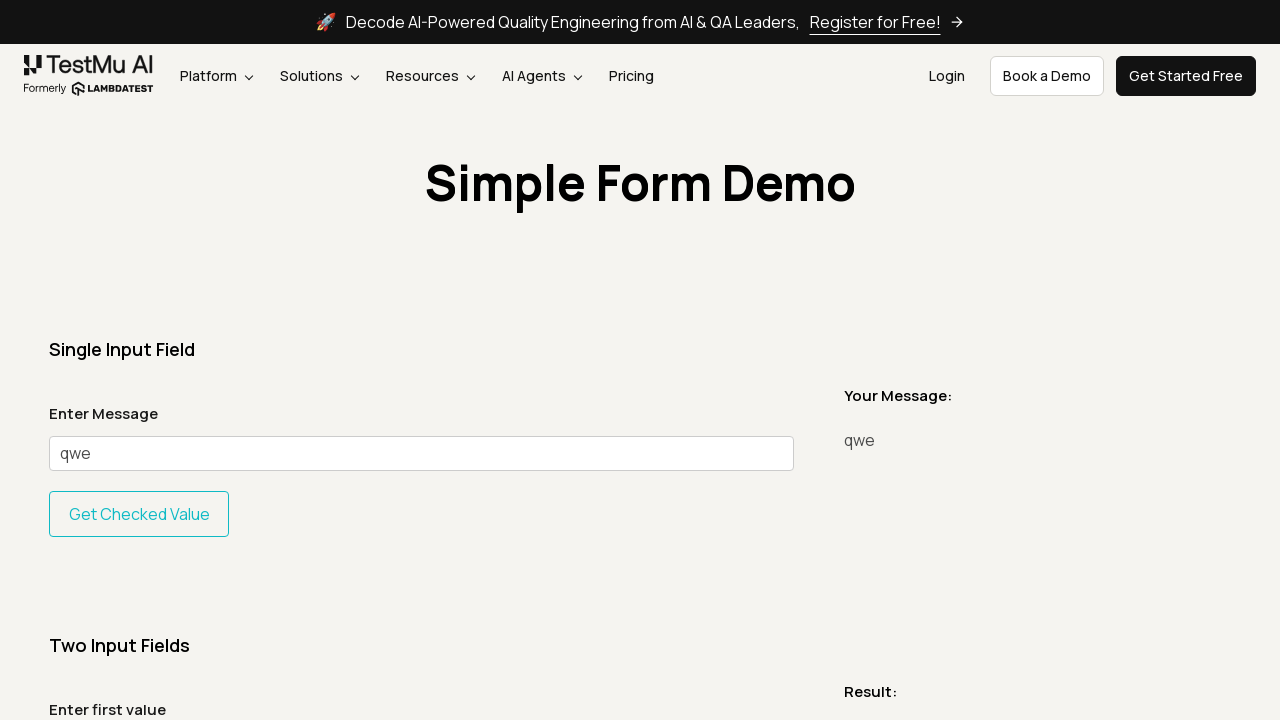

Message element appeared on page
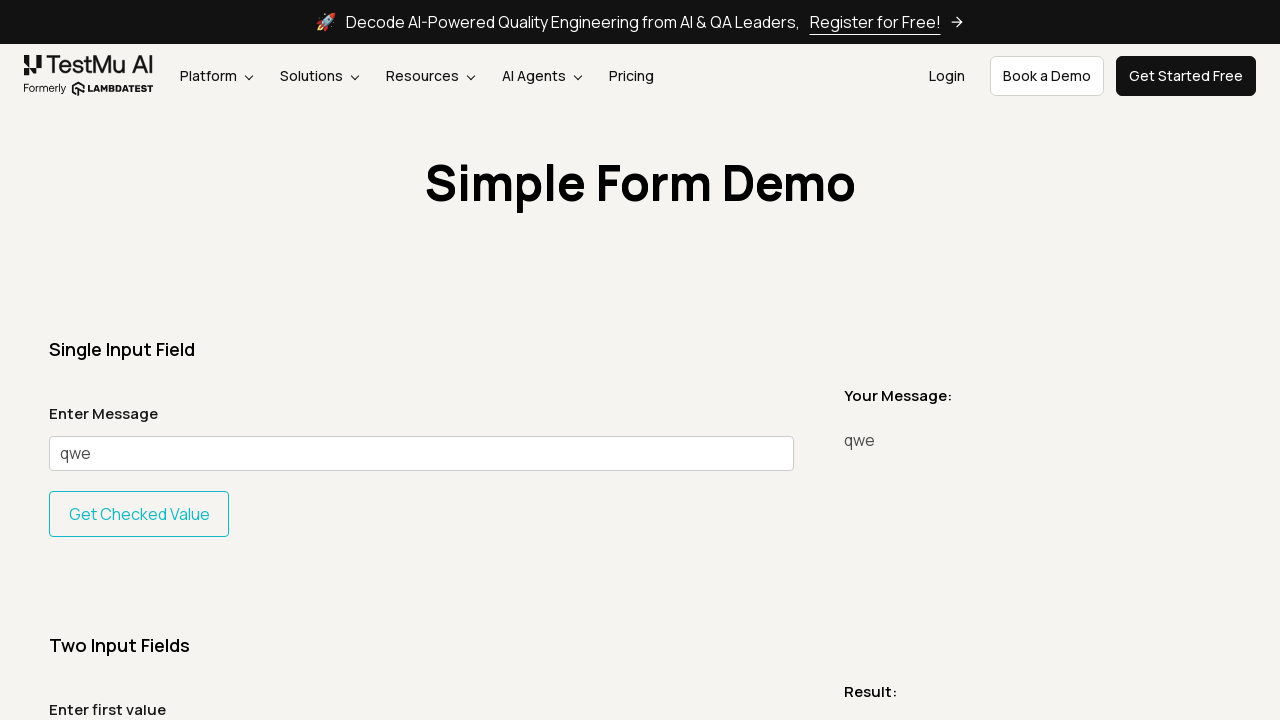

Entered first number '100' in sum field on #sum1
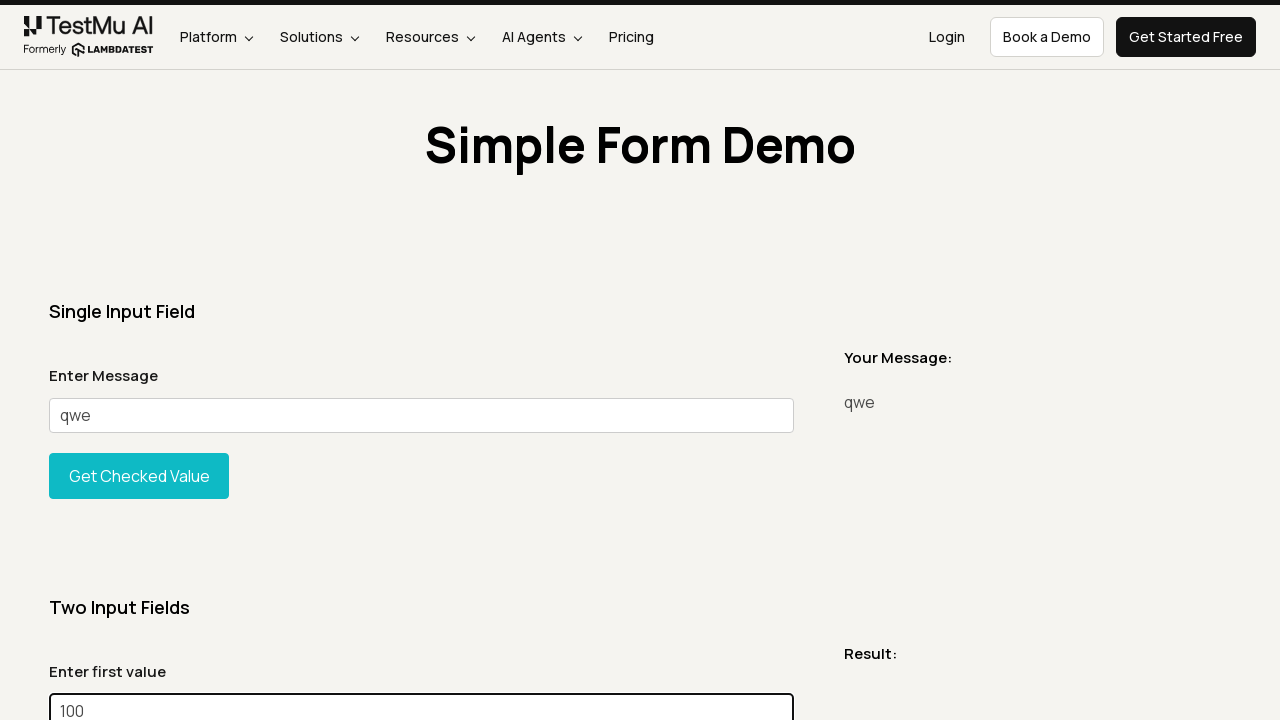

Entered second number '200' in sum field on #sum2
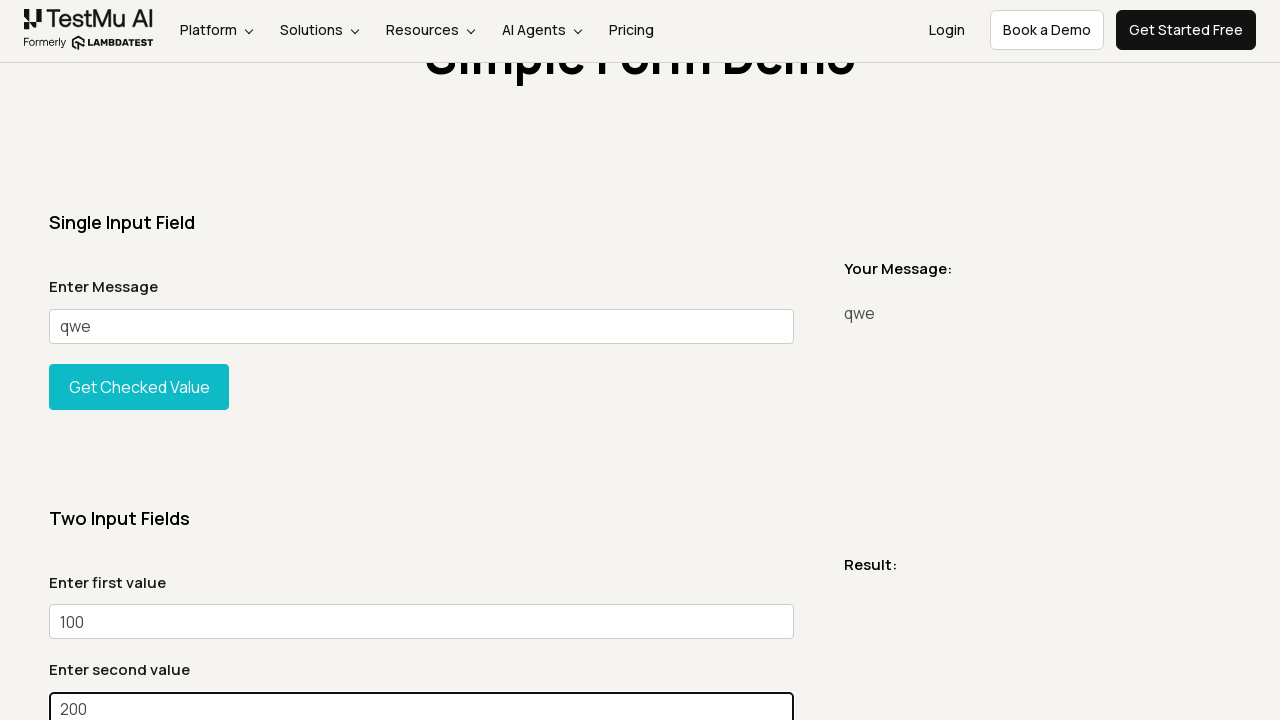

Scrolled down to view get total button
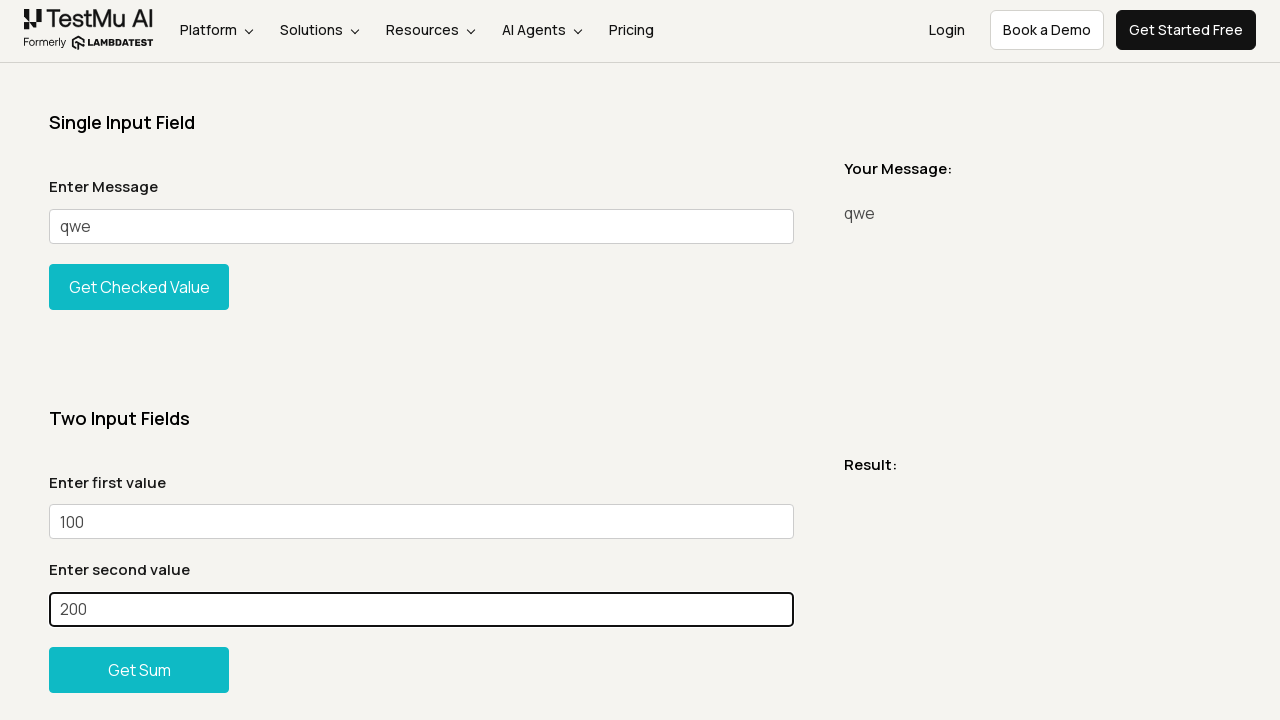

Clicked get total button to calculate sum at (139, 670) on xpath=//*[@id="gettotal"]/button
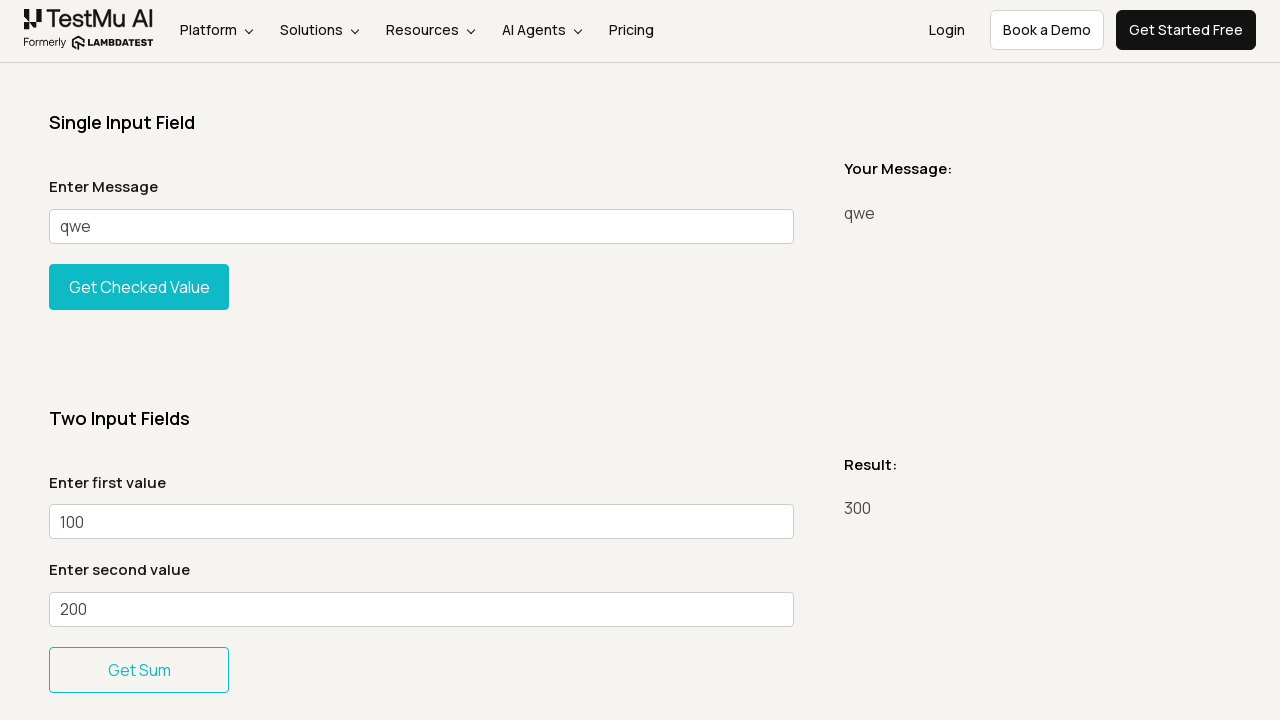

Sum result element appeared with total displayed
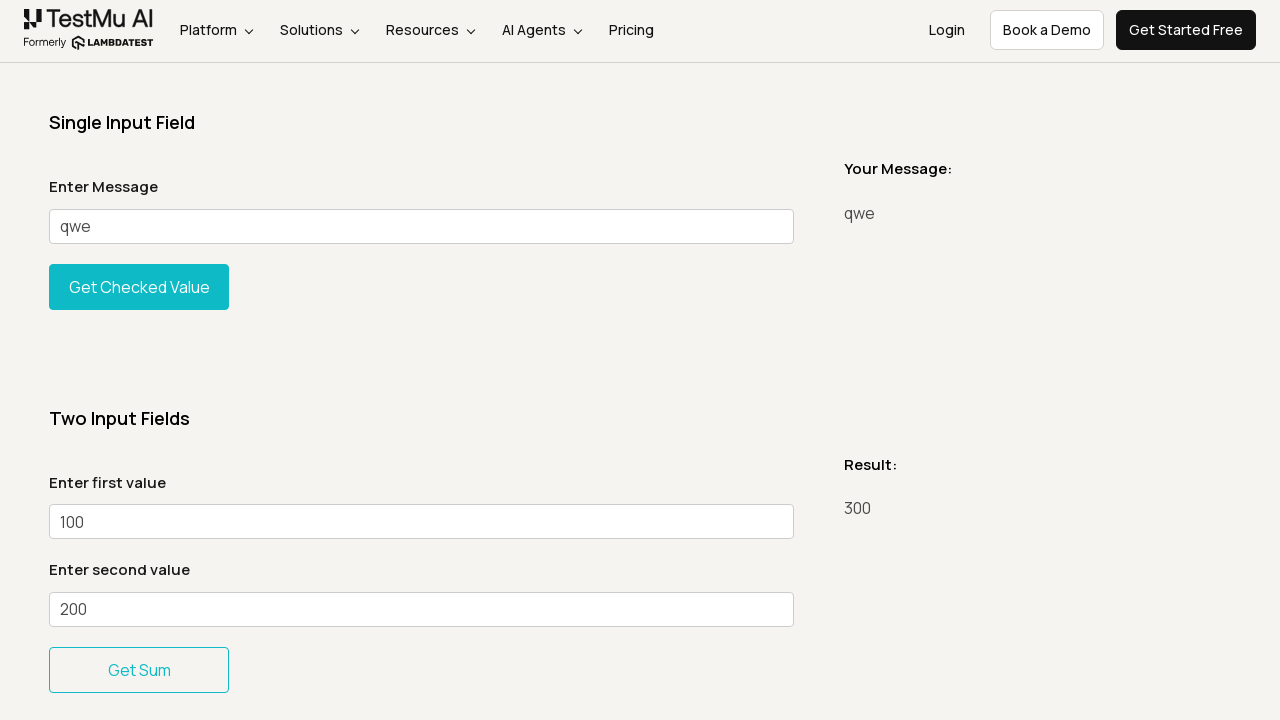

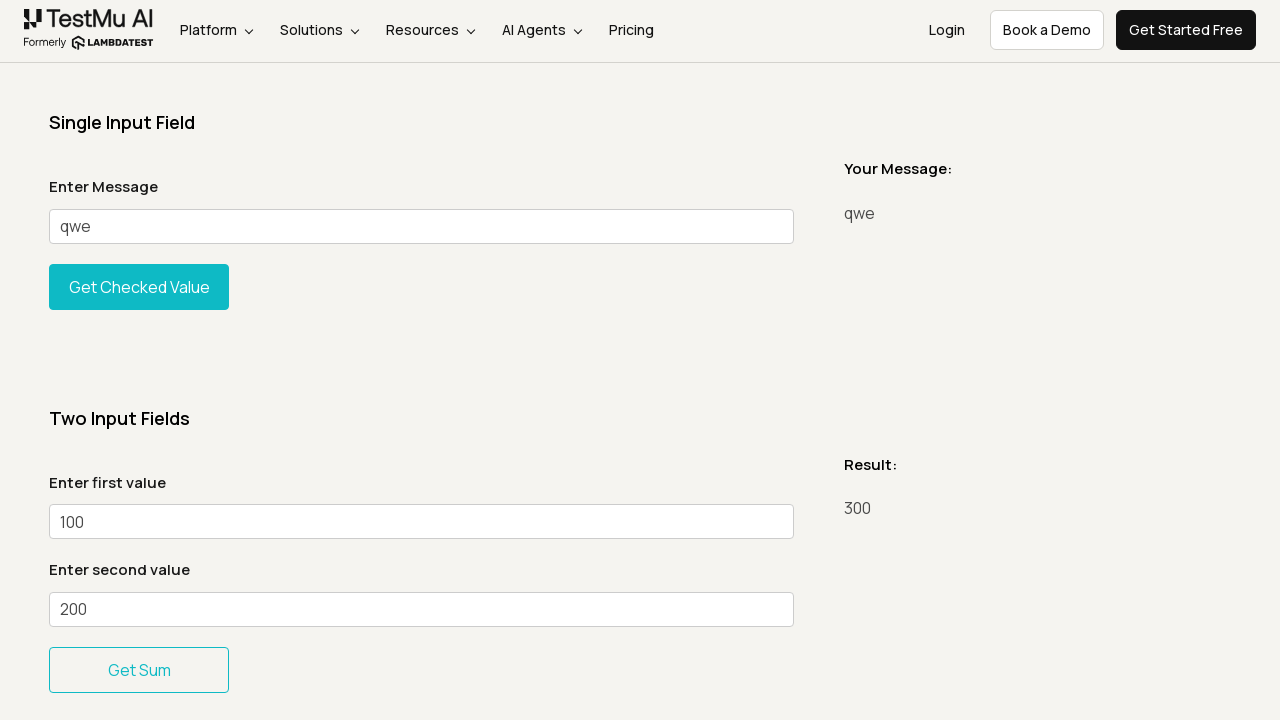